Navigates to the Japan Society for Cancer of the Colon and Rectum website and verifies that the news section loads with article links.

Starting URL: https://www.jsccr.jp/index.html

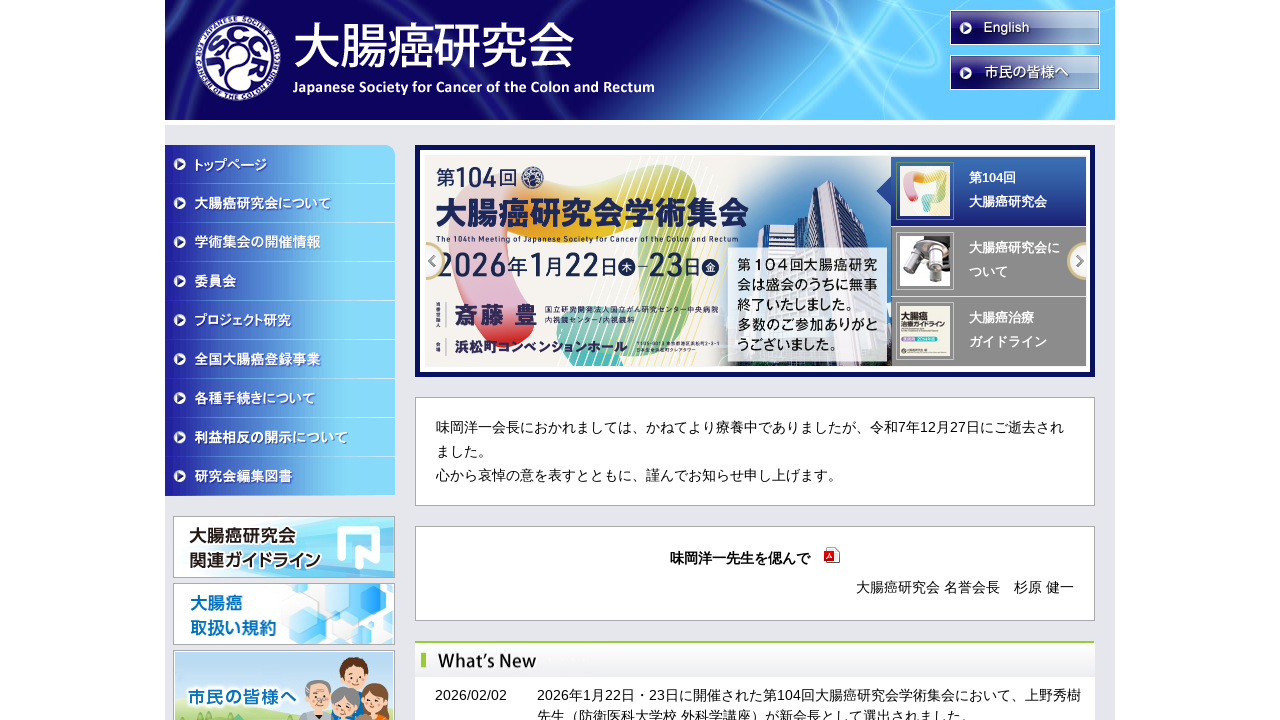

Page fully loaded
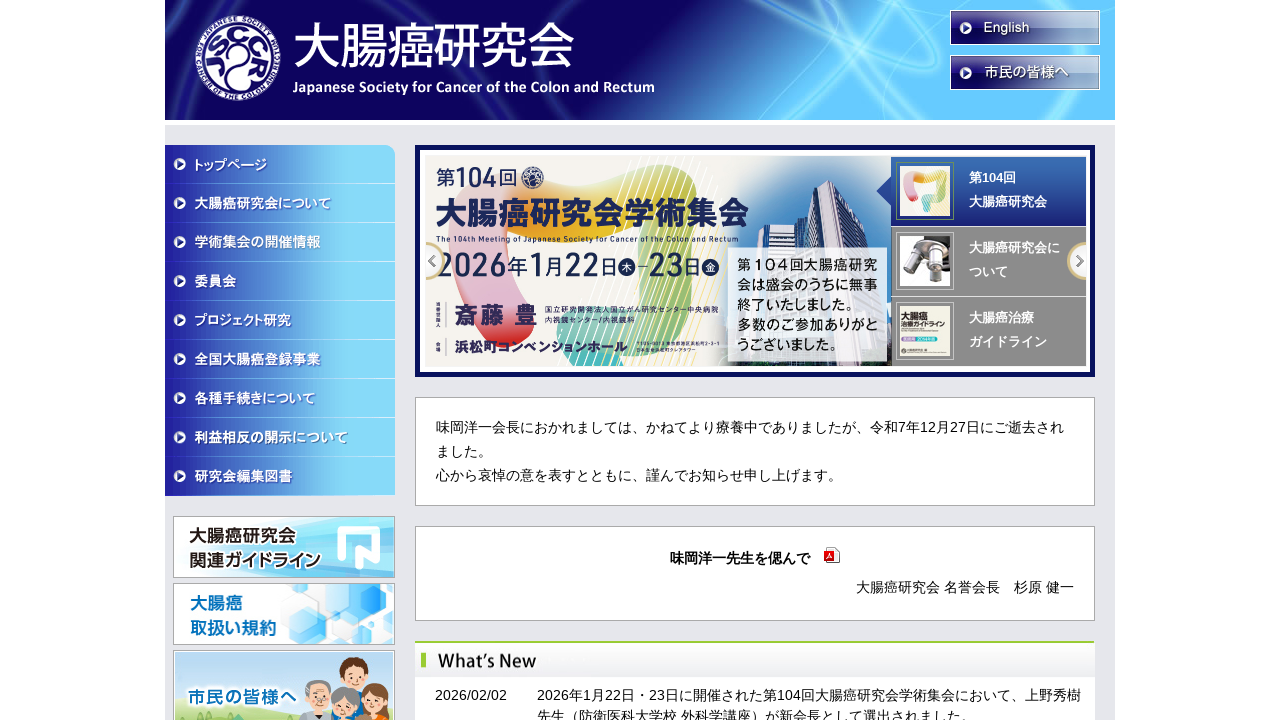

News section element found and visible
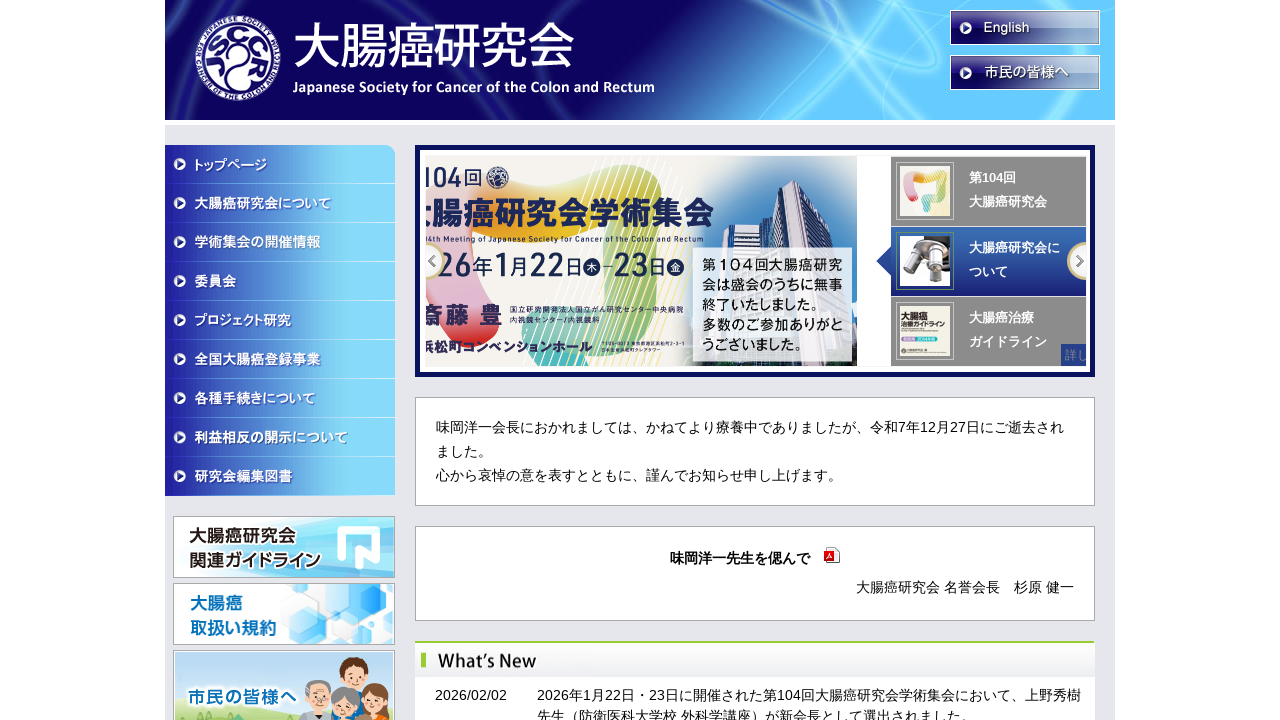

Article link in news section found and verified
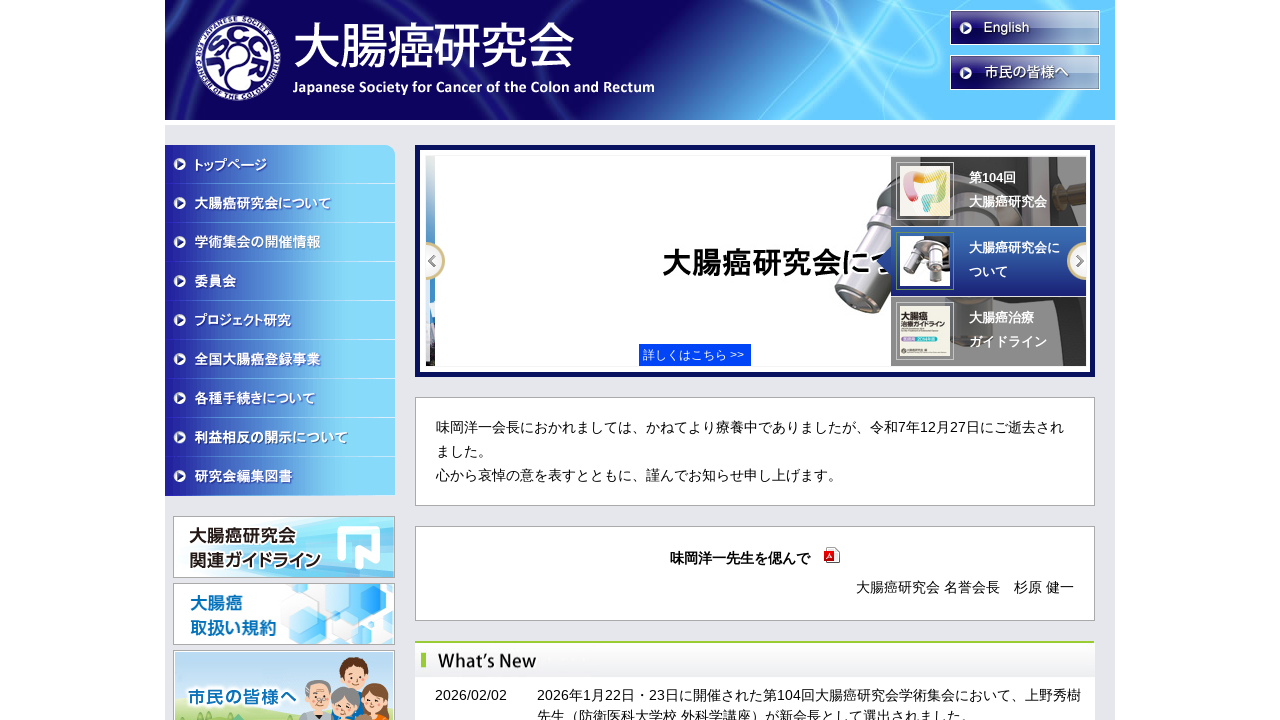

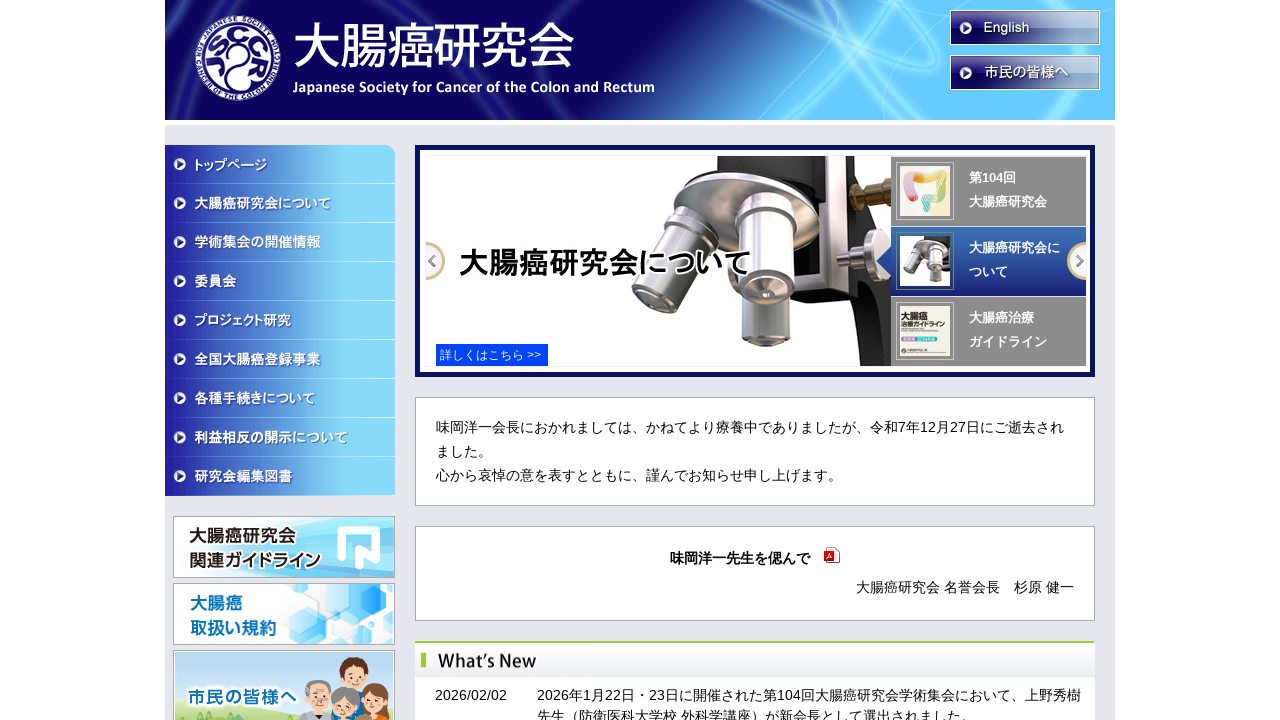